Tests a form submission by retrieving an attribute value, calculating a result, filling an answer field, checking a checkbox, selecting a radio button, and submitting the form

Starting URL: http://suninjuly.github.io/get_attribute.html

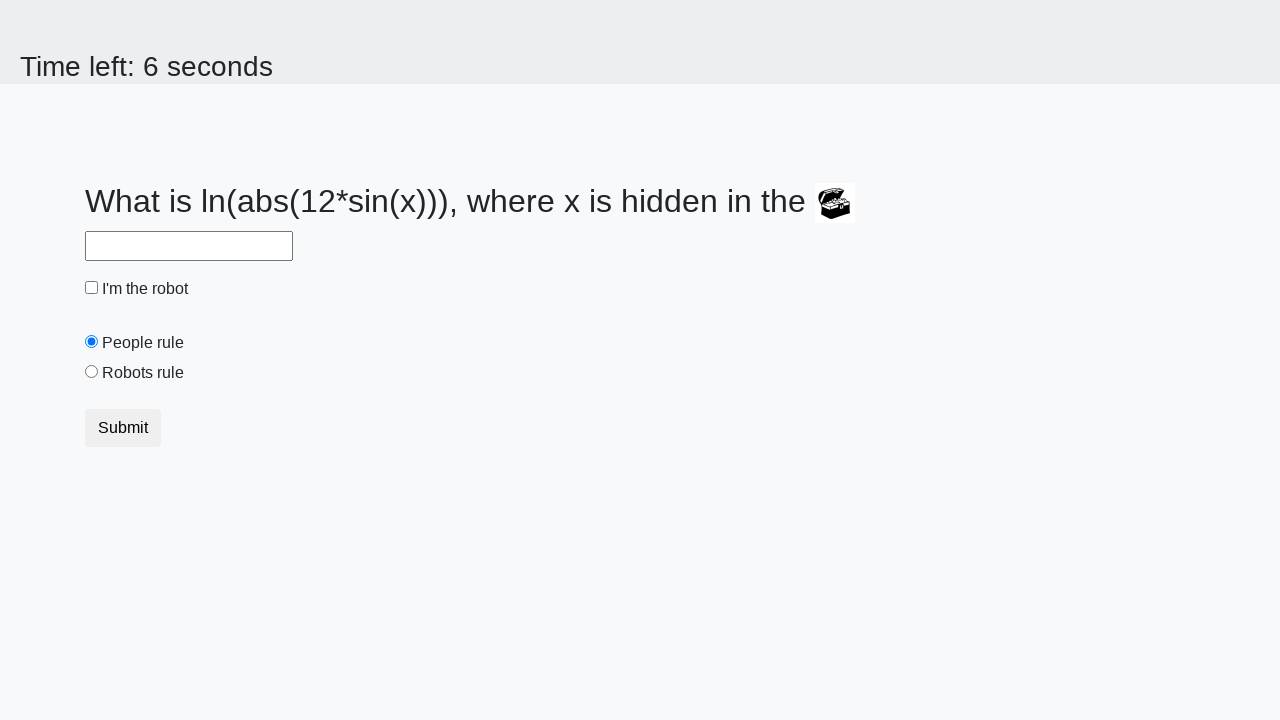

Retrieved 'valuex' attribute from treasure element
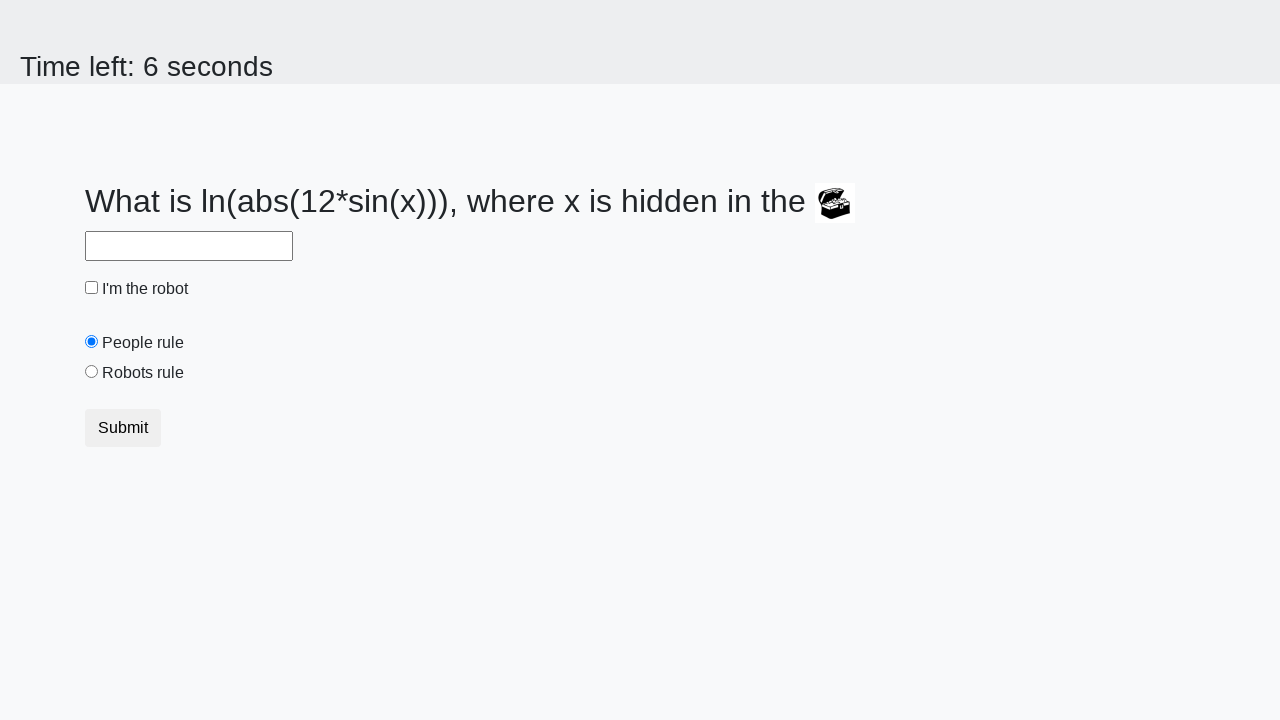

Calculated result using formula: 1.5377370499526377
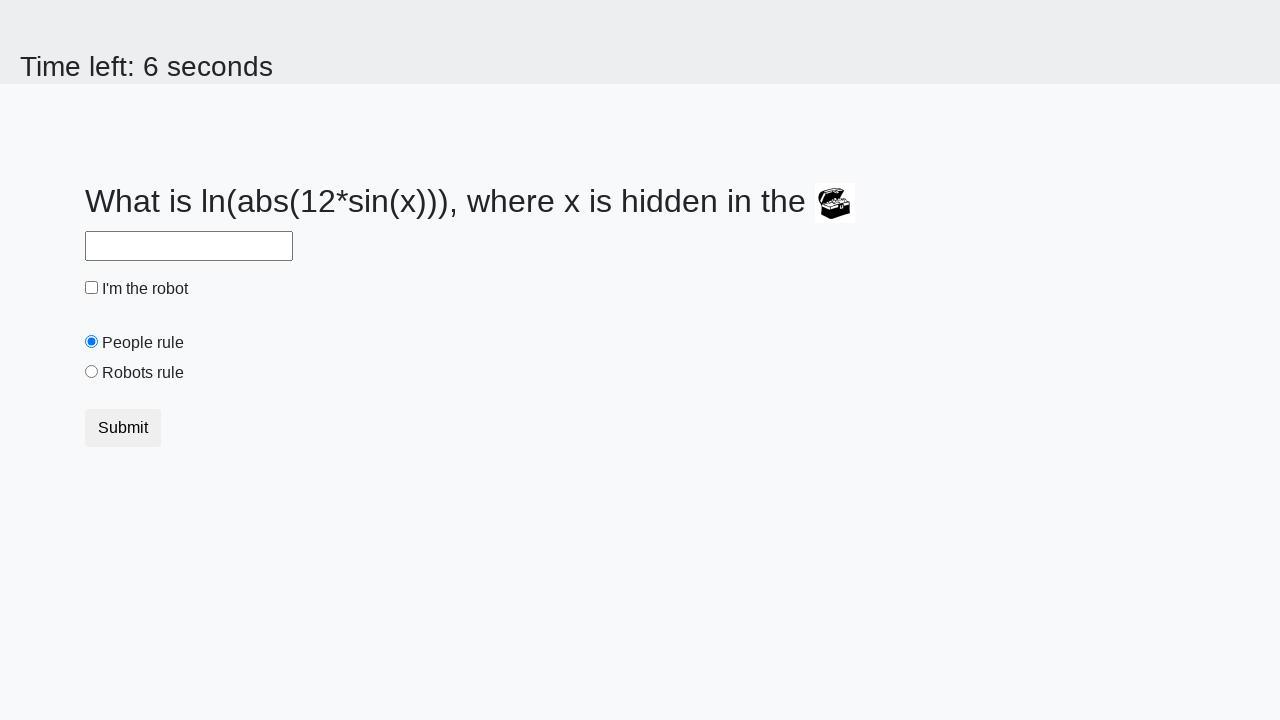

Filled answer field with calculated result on #answer
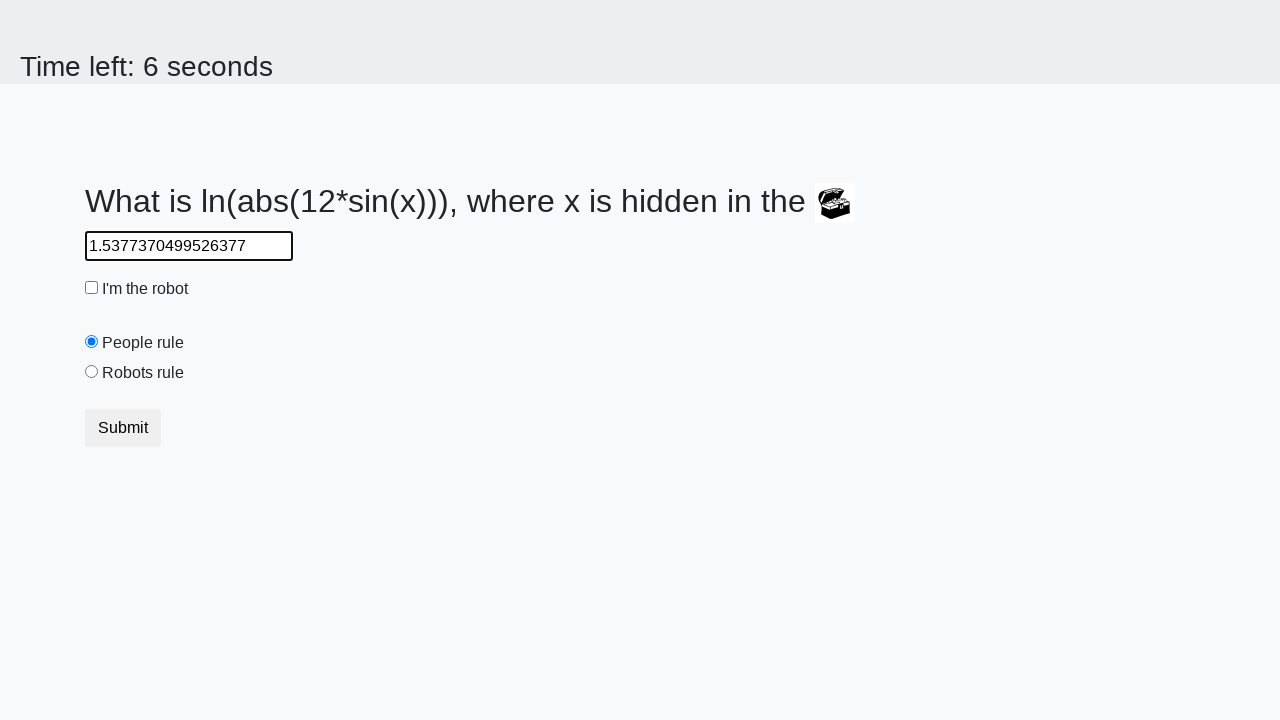

Checked the robot checkbox at (92, 288) on #robotCheckbox
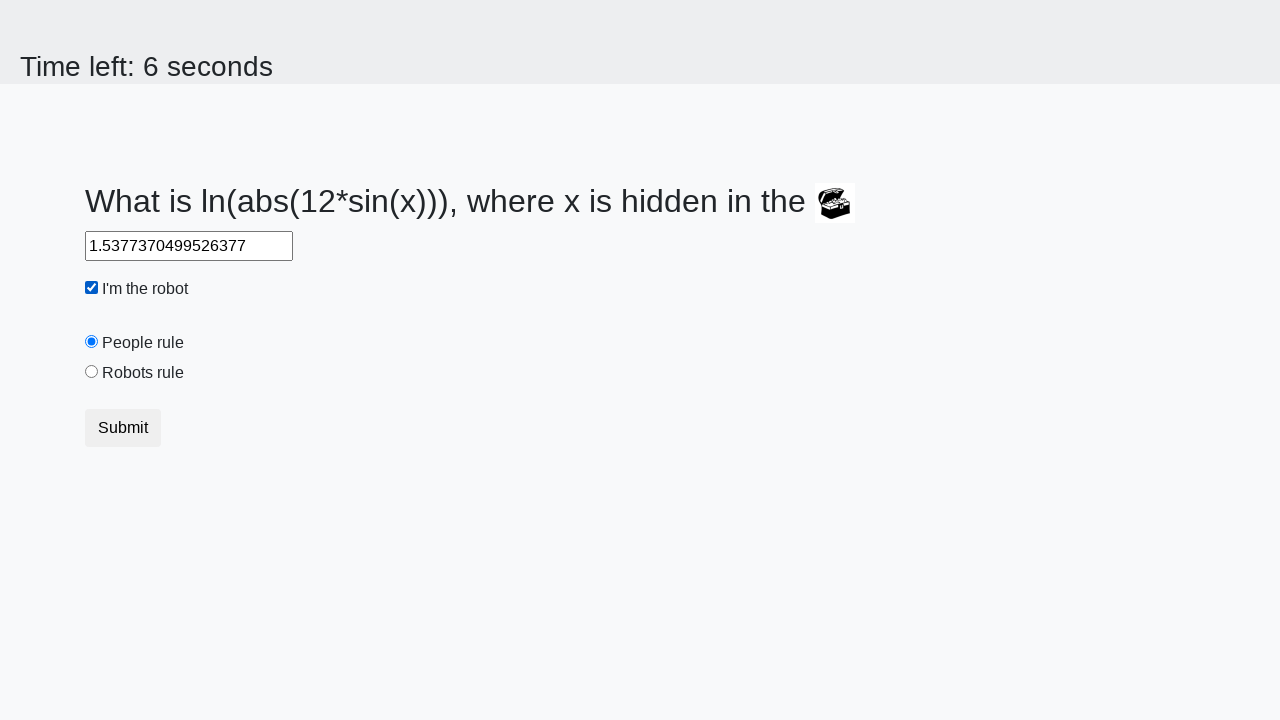

Scrolled down 100 pixels to reveal radio button
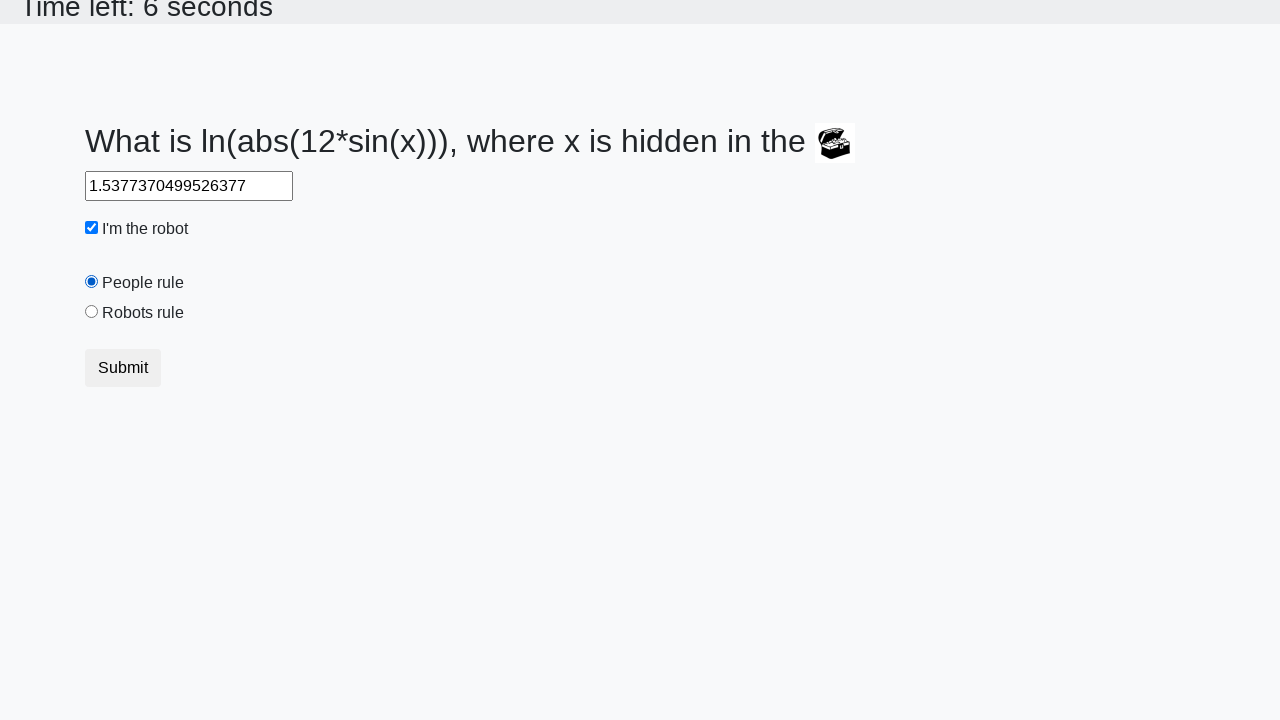

Selected 'robots rule' radio button at (92, 312) on #robotsRule
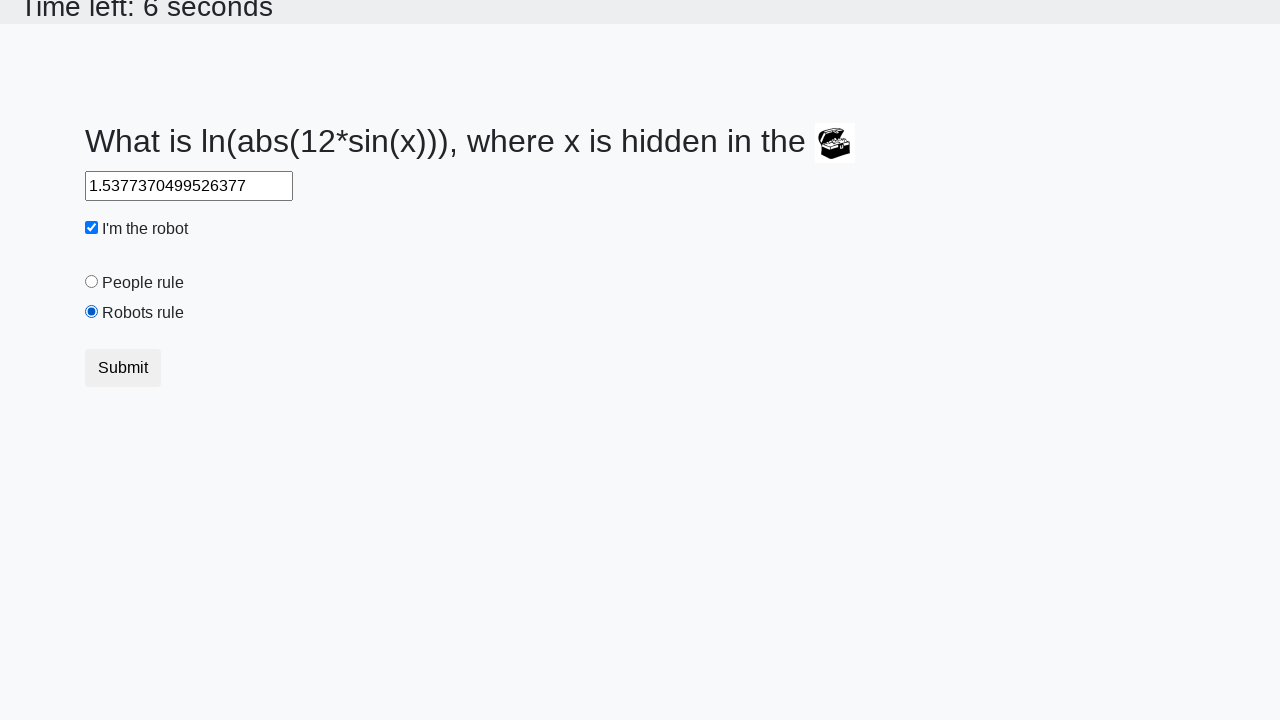

Submitted the form at (123, 368) on button[type='Submit']
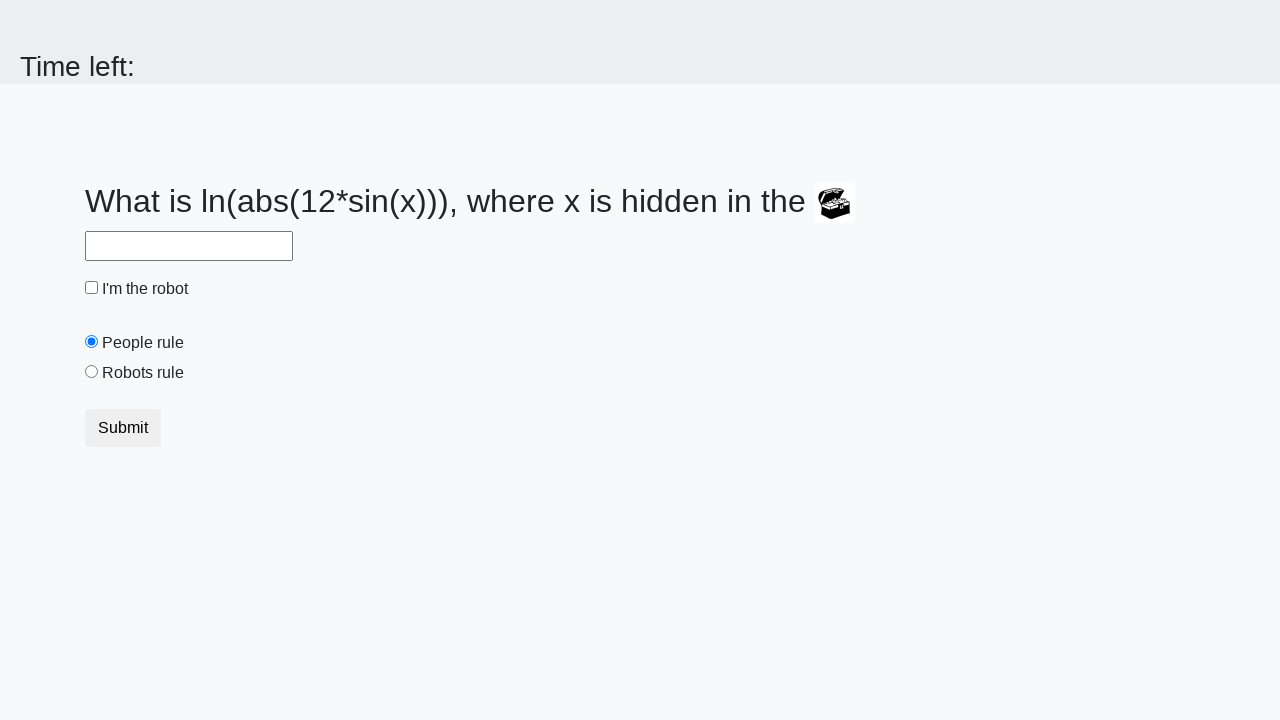

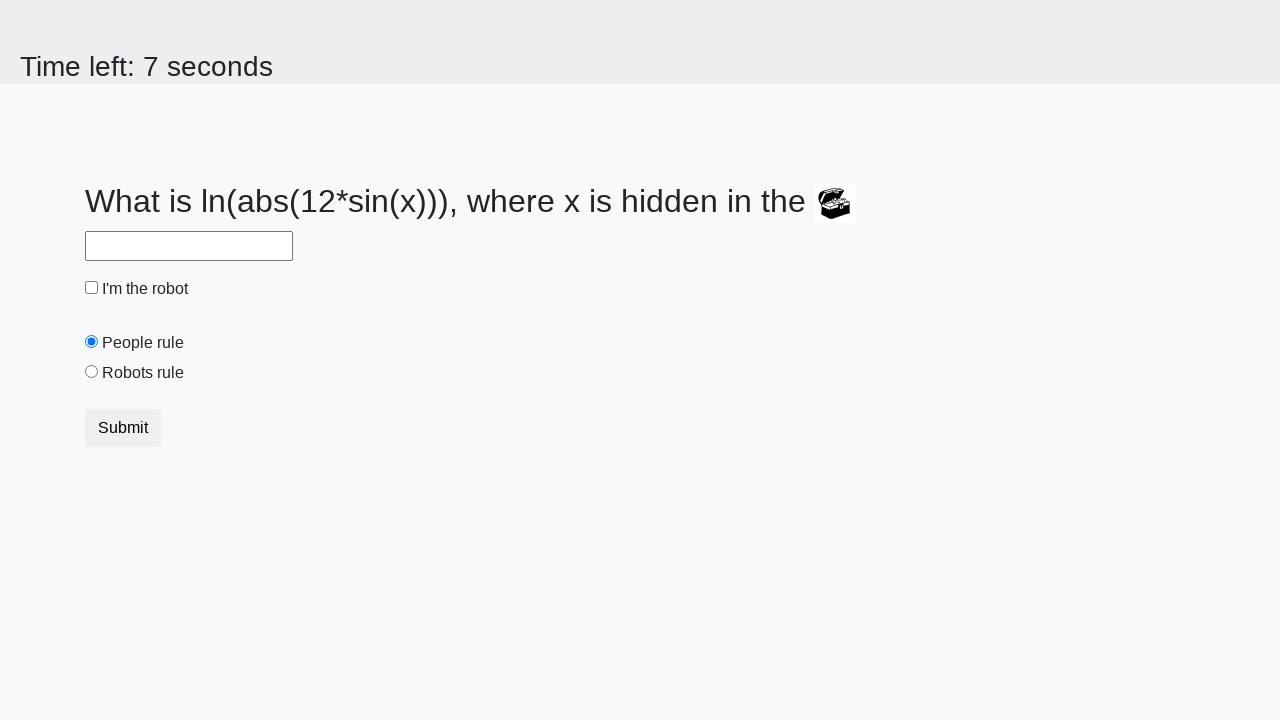